Interacts with a dropdown element on a registration demo page by selecting an option and counting available options

Starting URL: https://demo.automationtesting.in/Register.html

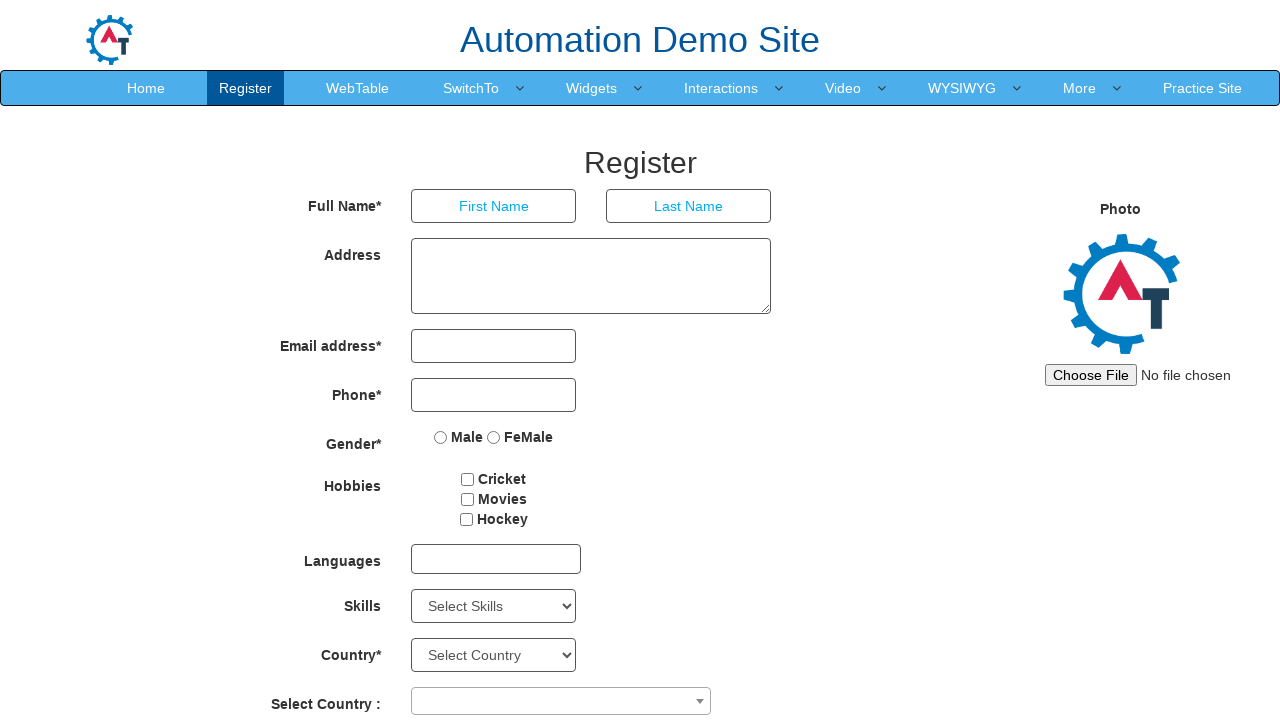

Waited for select dropdown to load on registration page
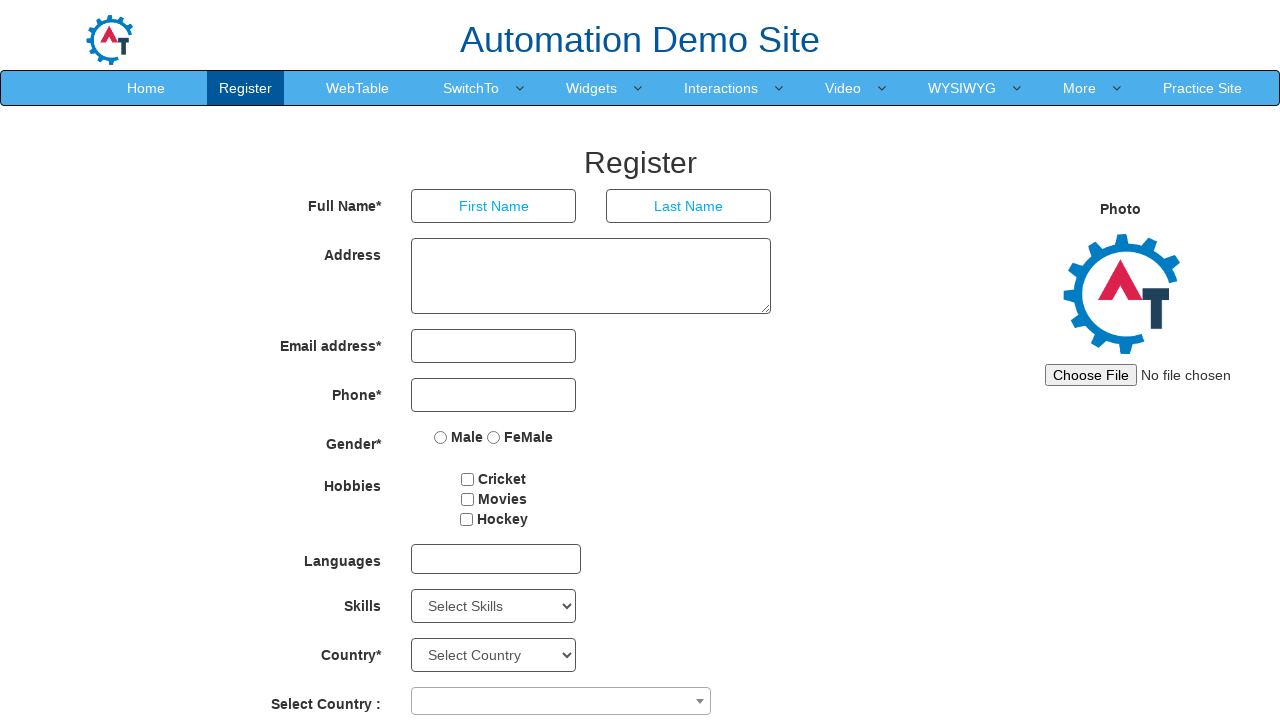

Located the Skills dropdown element
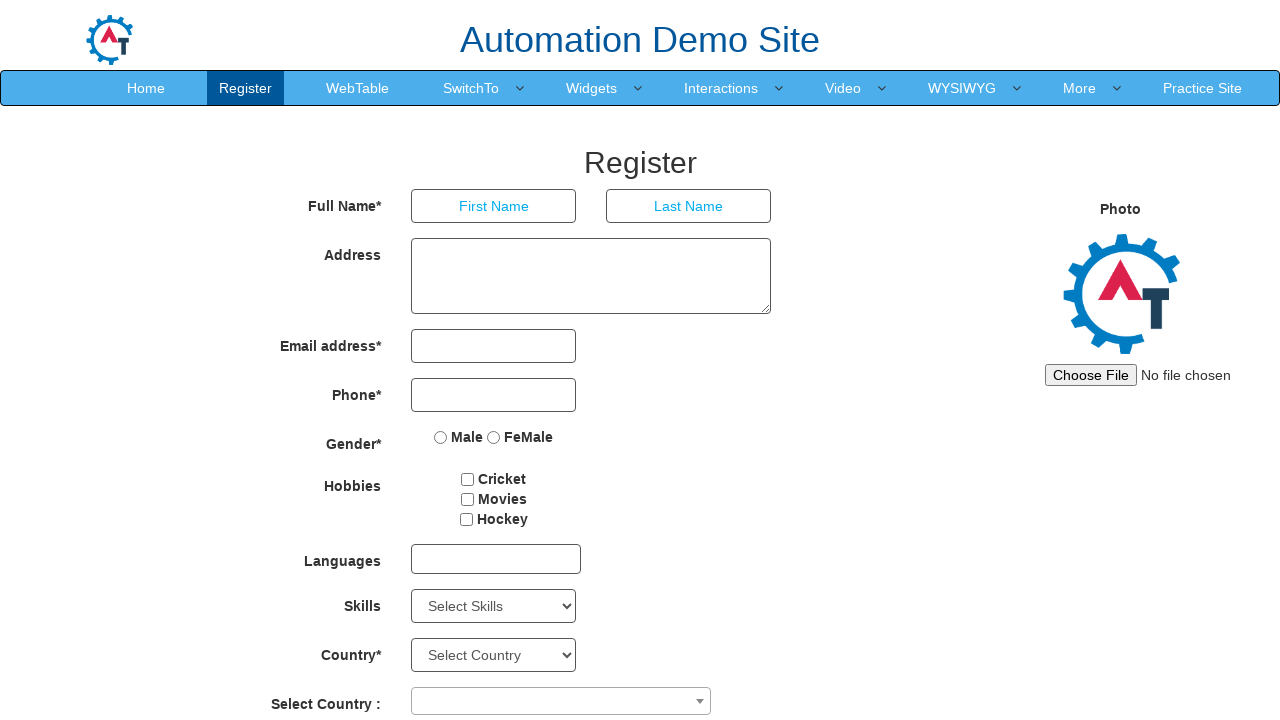

Selected 'C' option from the Skills dropdown on #Skills
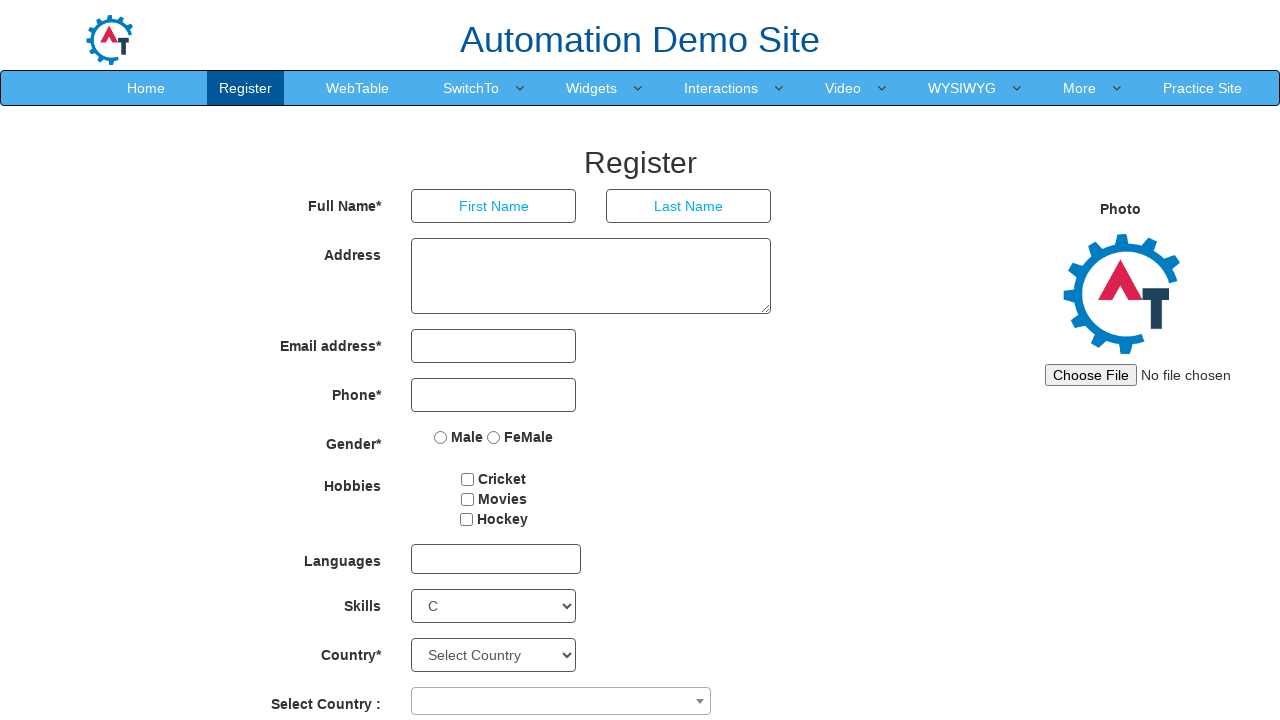

Retrieved all options from Skills dropdown - found 78 options
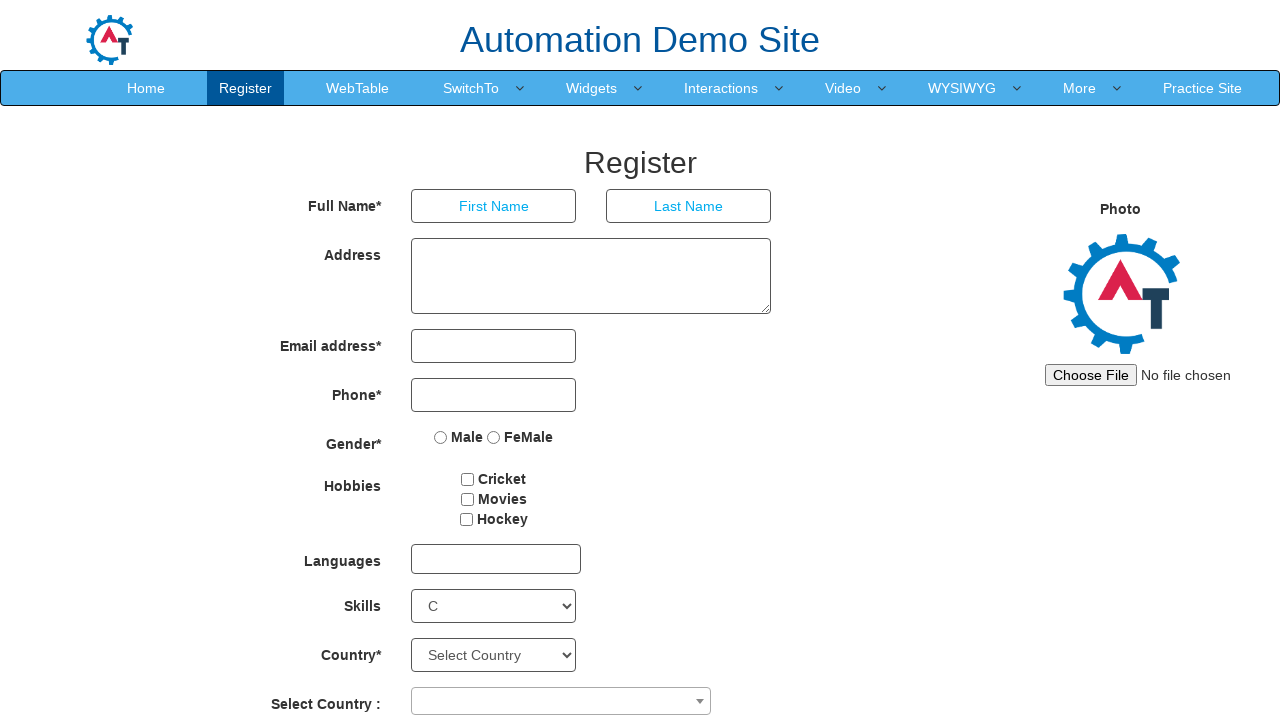

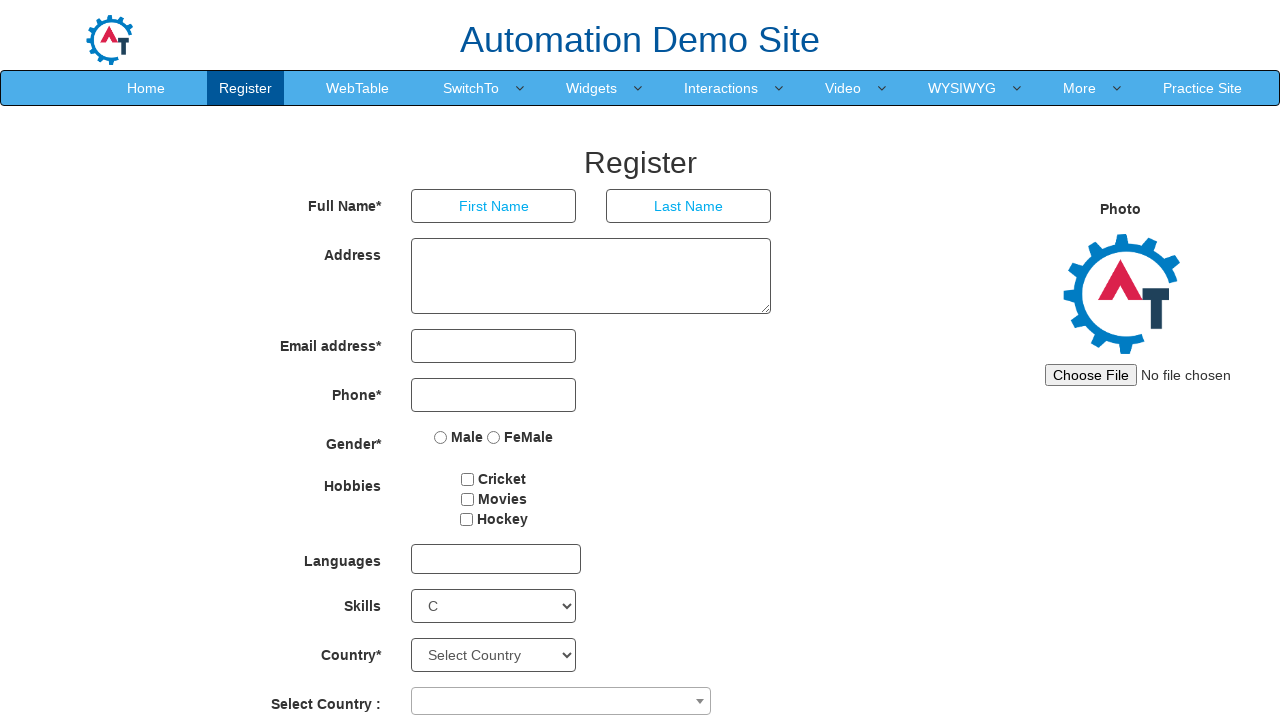